Opens a calendar date picker widget and verifies it is displayed

Starting URL: http://seleniumpractise.blogspot.com/2016/08/how-to-handle-calendar-in-selenium.html

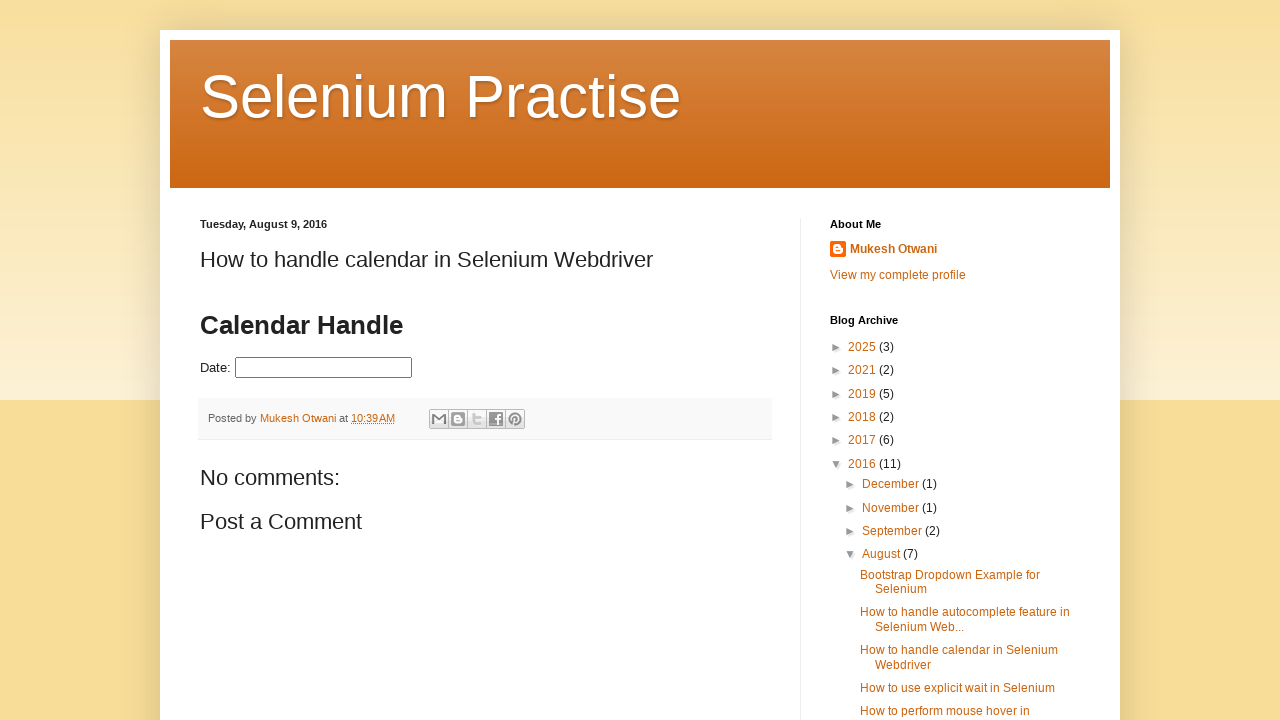

Clicked on date picker to open calendar widget at (324, 368) on #datepicker
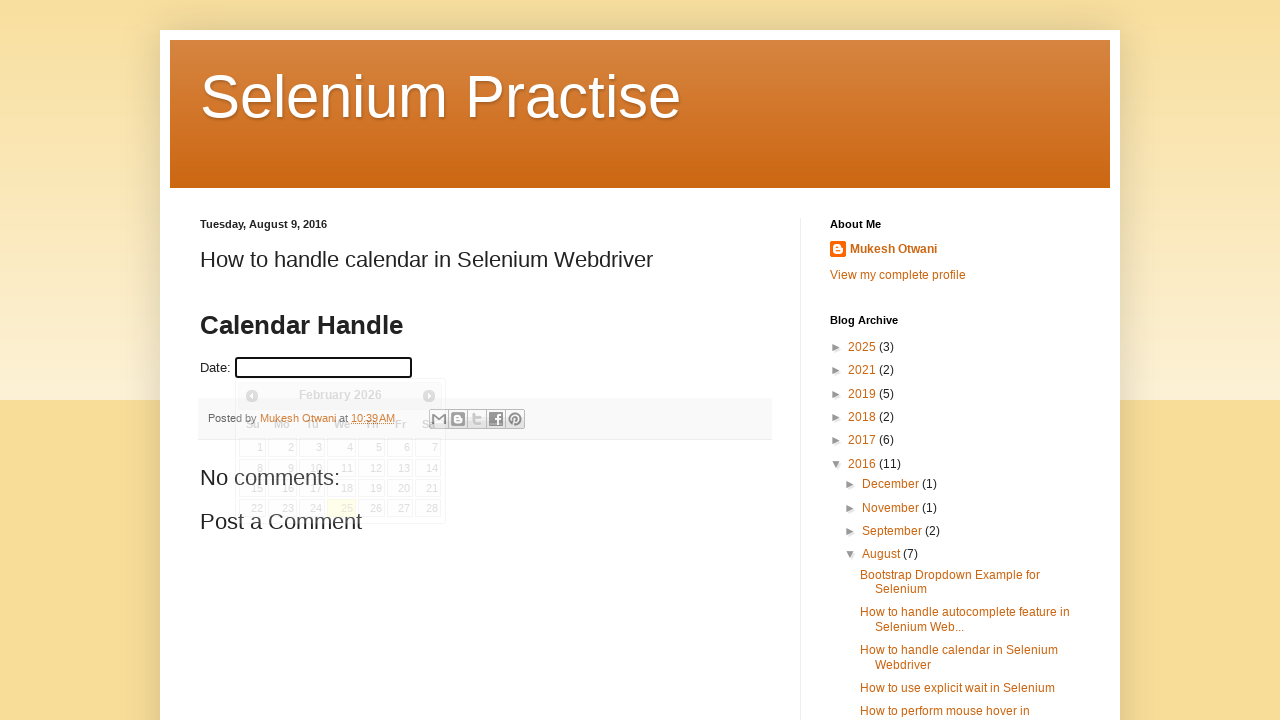

Calendar widget is now visible and displayed
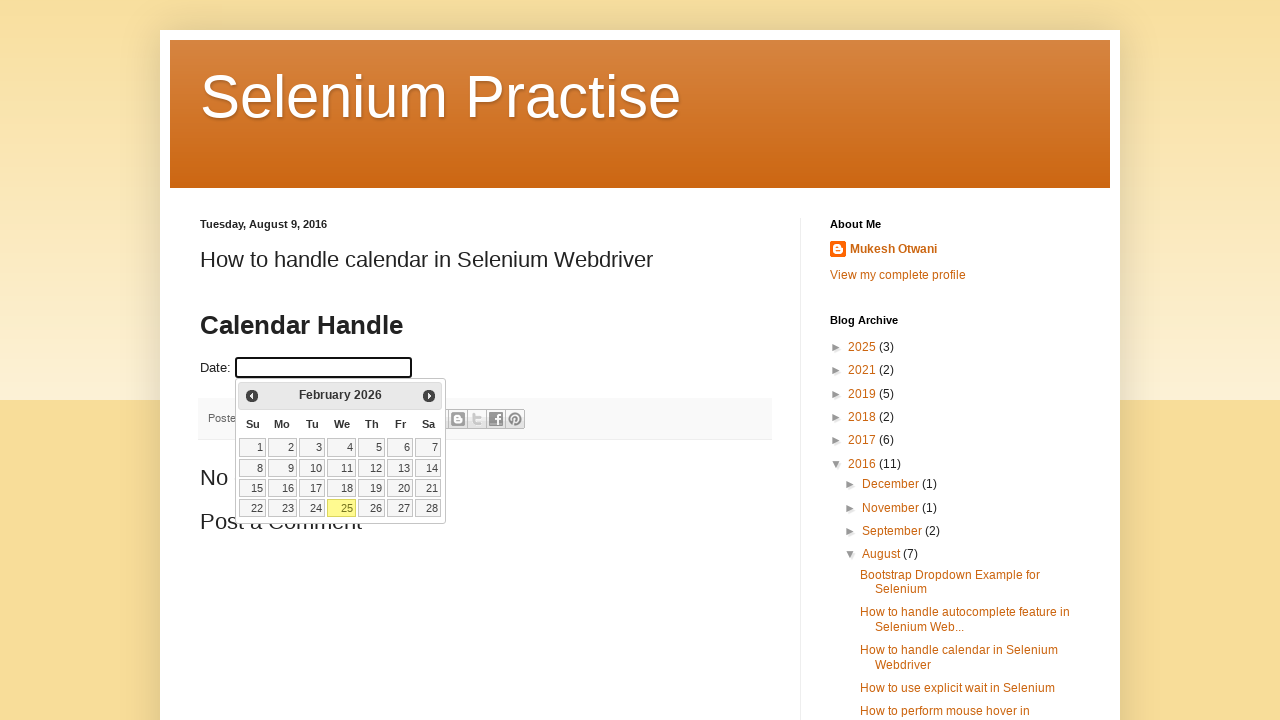

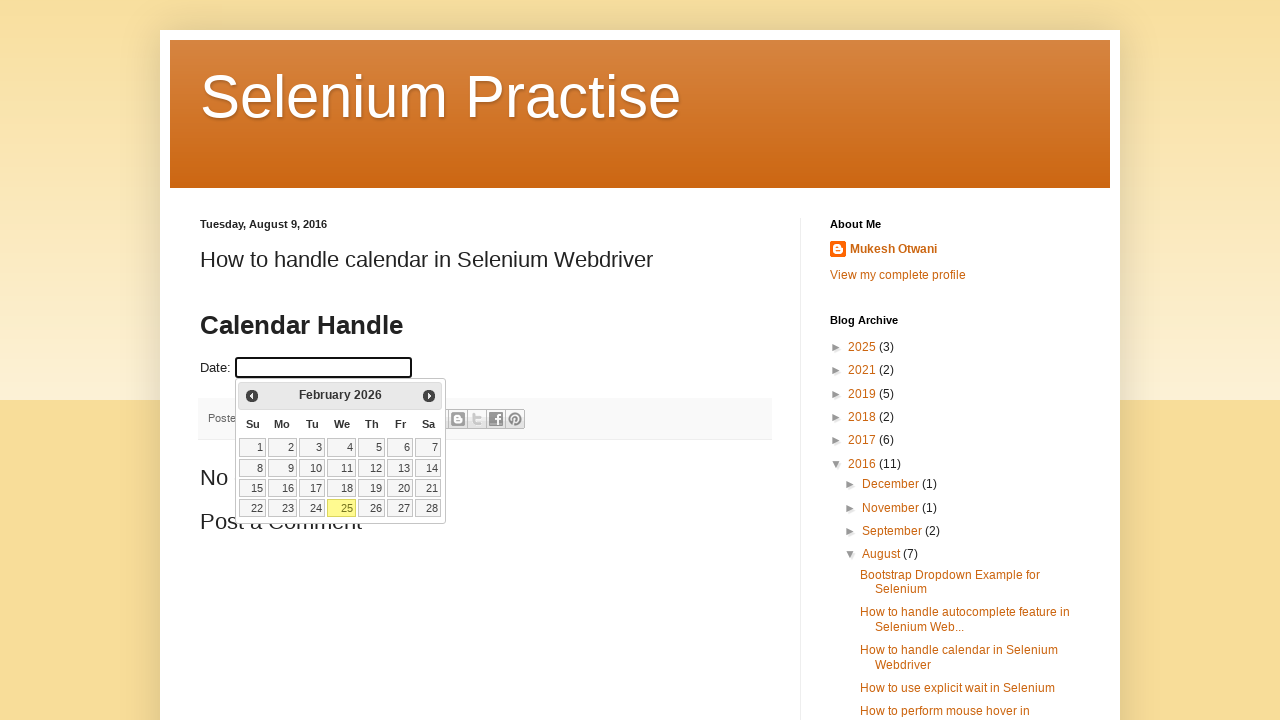